Tests error icon display and dismissal functionality when login validation fails

Starting URL: https://www.saucedemo.com

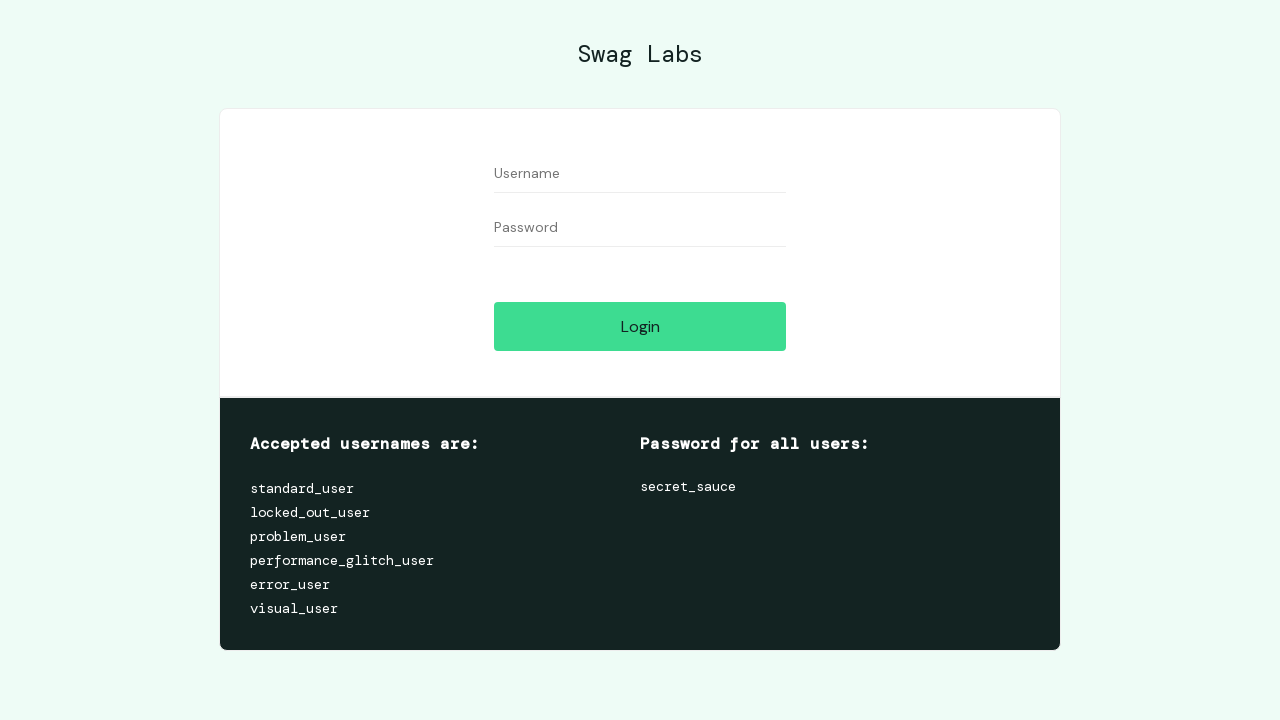

Left username field empty on #user-name
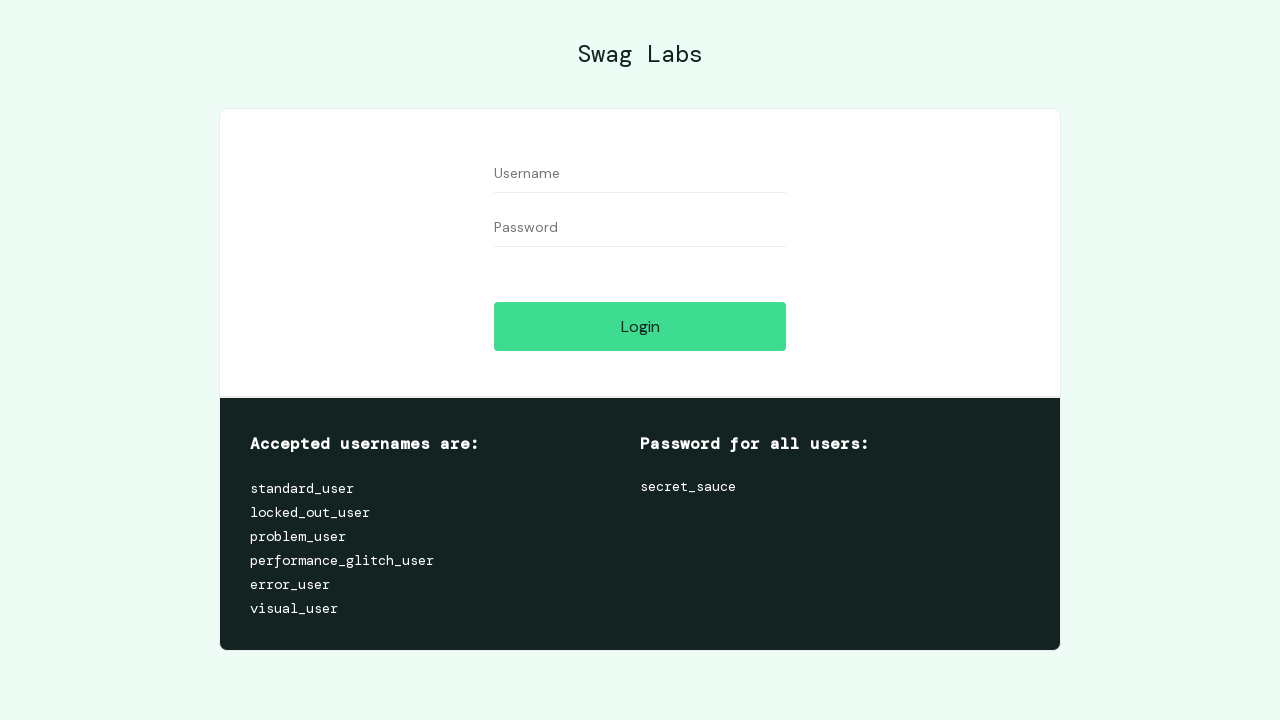

Left password field empty on #password
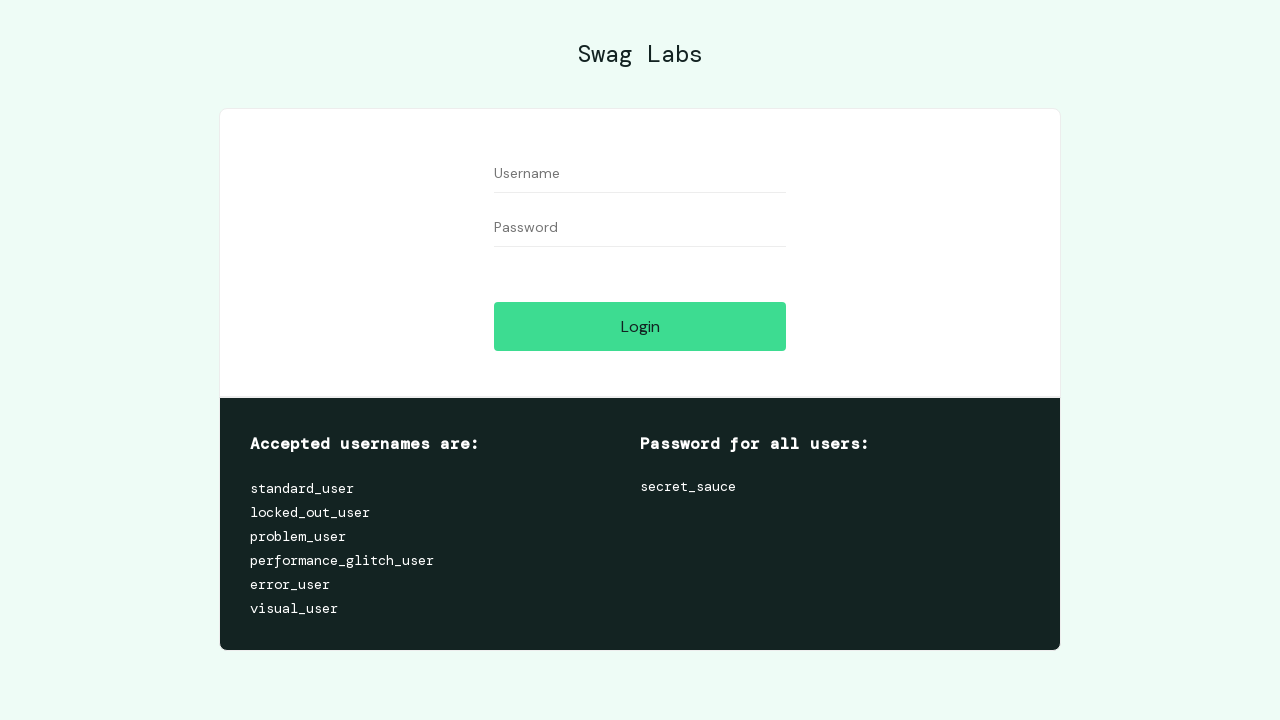

Clicked login button to trigger validation error at (640, 326) on #login-button
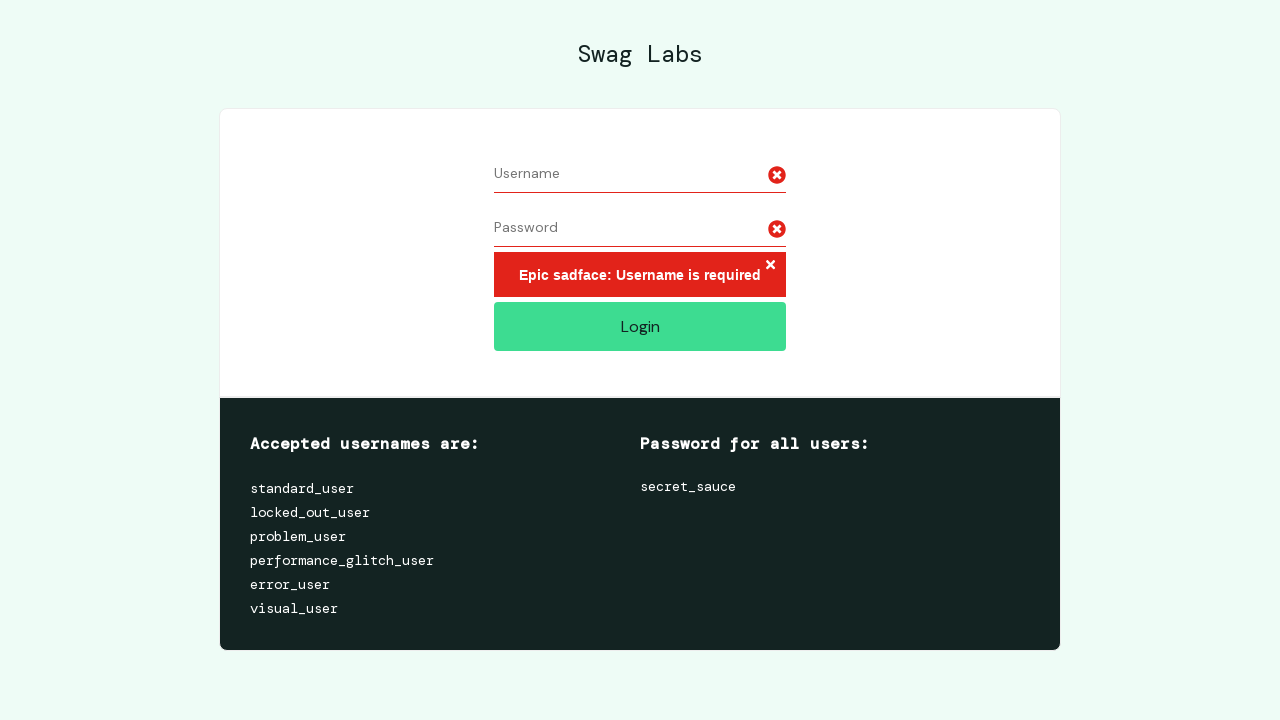

Clicked error icon button to dismiss error message at (770, 266) on xpath=//button[@class='error-button']
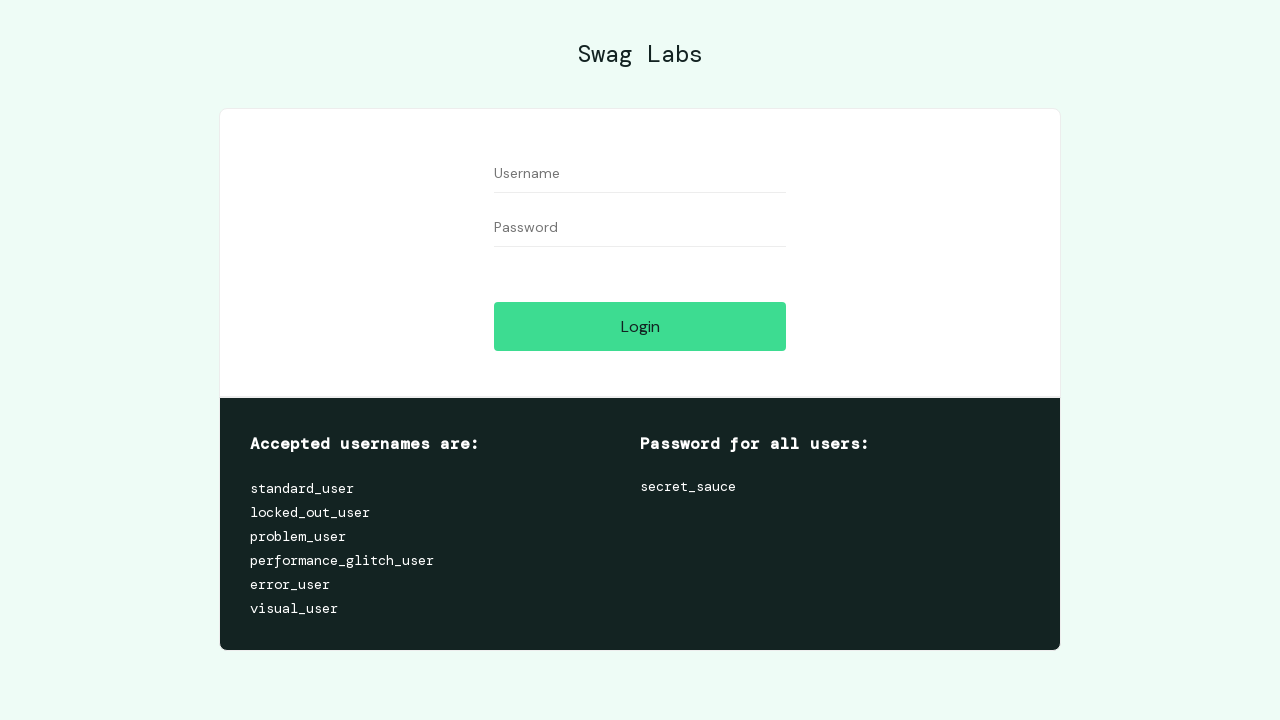

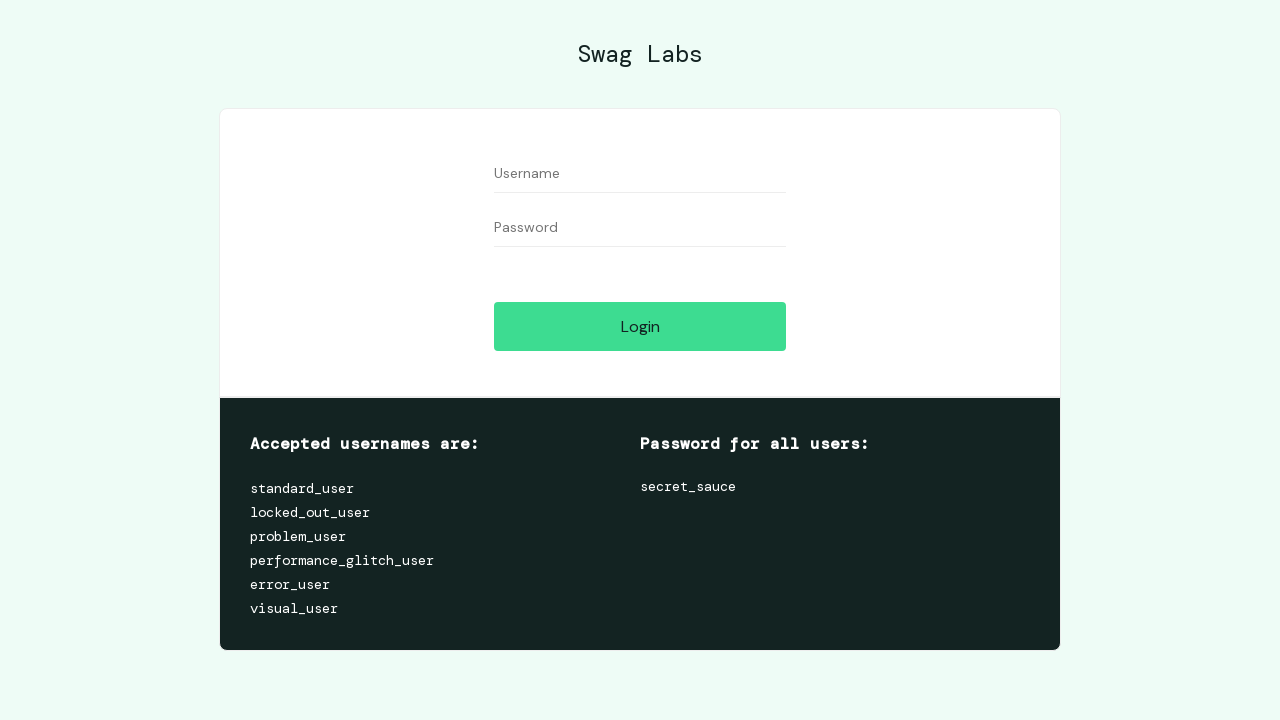